Tests the newsletter subscription radio button on the OpenCart registration page by locating and clicking the "No" option using relative positioning

Starting URL: https://naveenautomationlabs.com/opencart/index.php?route=account/register

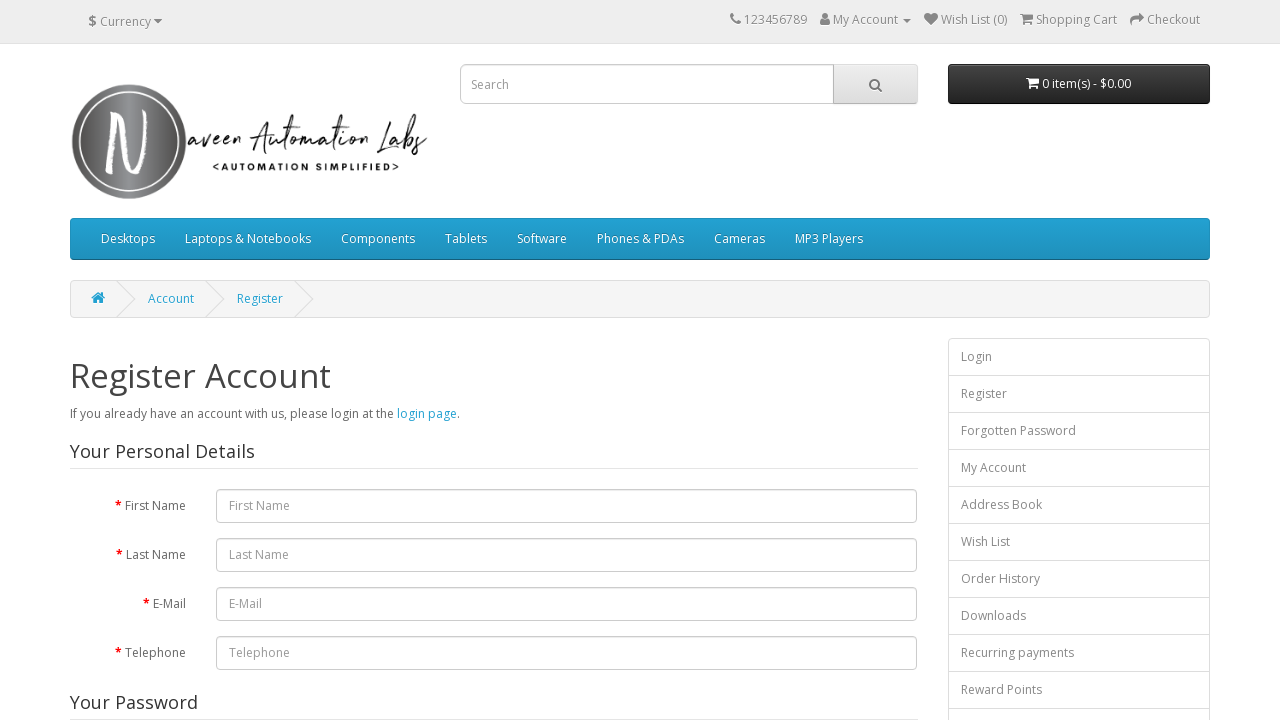

Waited for newsletter 'No' label to load on registration form
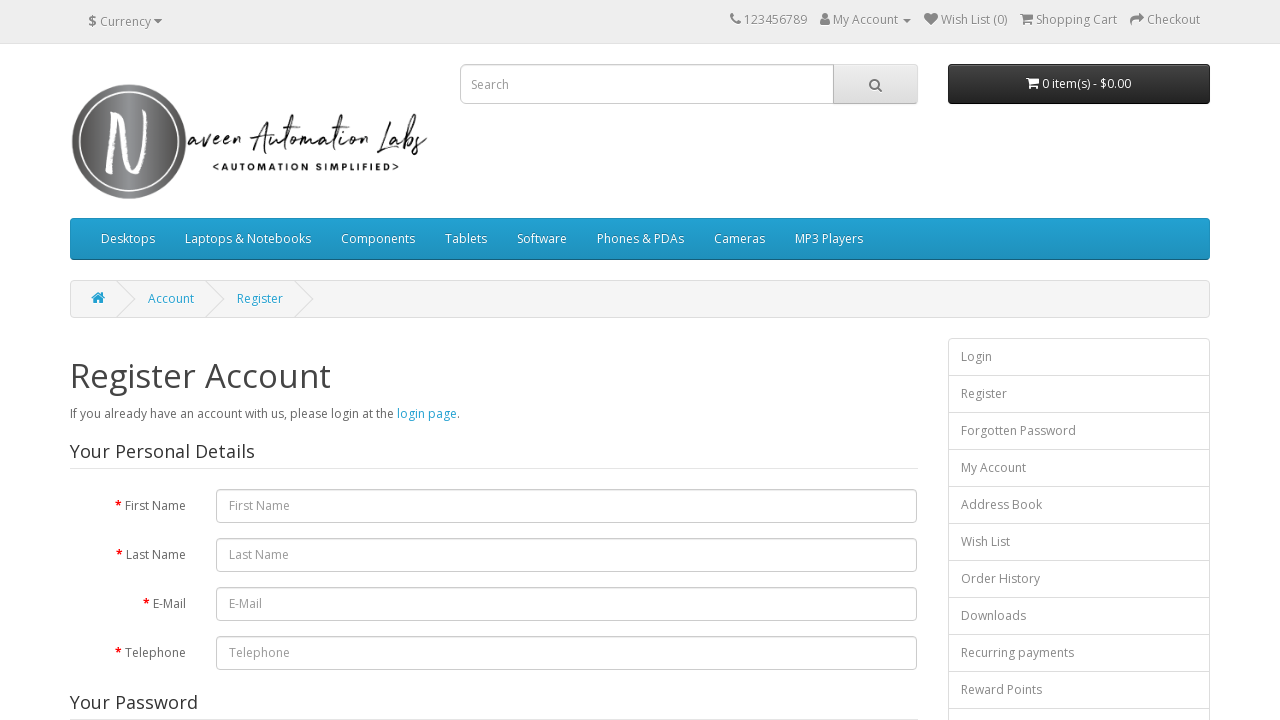

Clicked the 'No' radio button to opt out of newsletter subscription at (276, 373) on input[name='newsletter'][value='0']
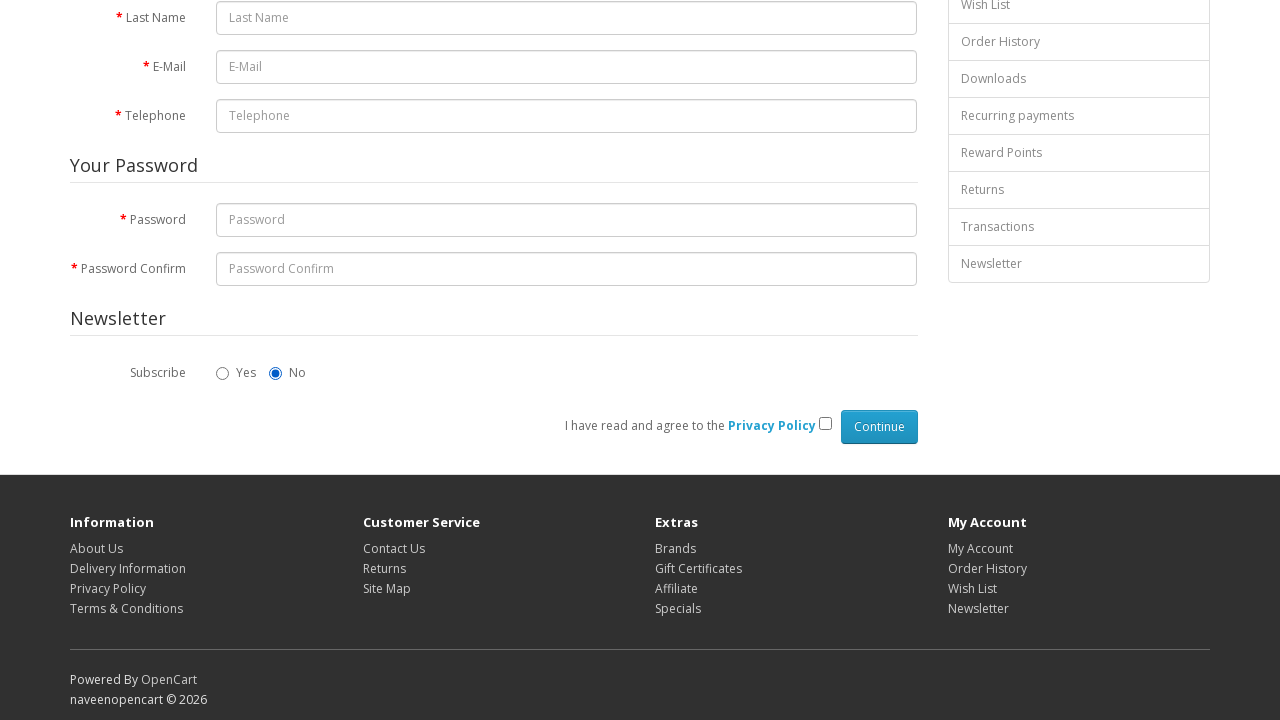

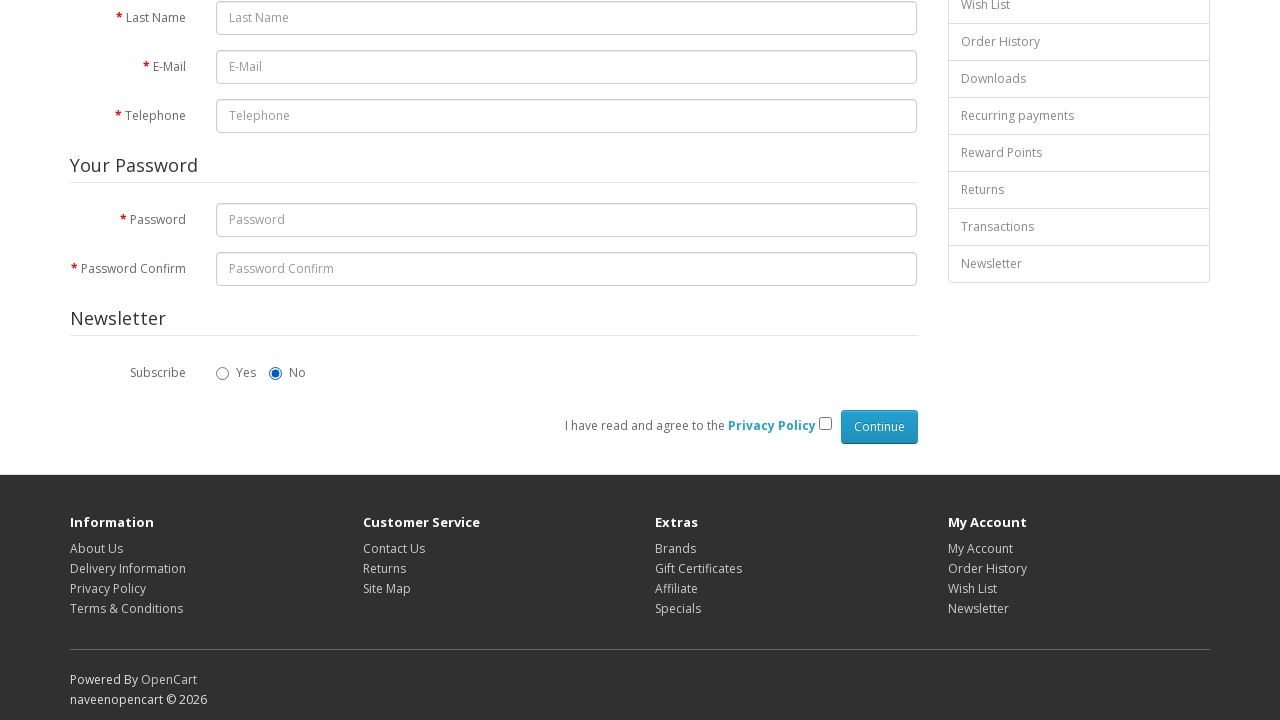